Tests a form that requires calculating the sum of two numbers displayed on the page, selecting the result from a dropdown, and submitting the form

Starting URL: http://suninjuly.github.io/selects2.html

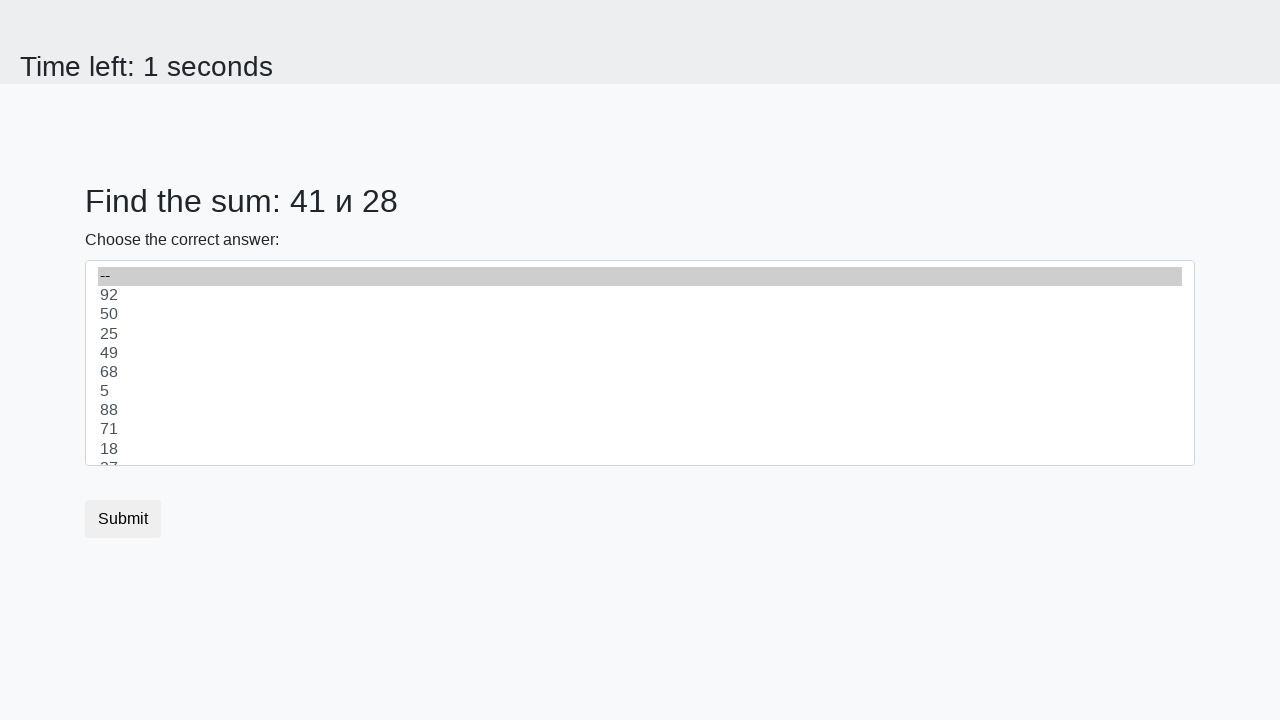

Located first number element (#num1)
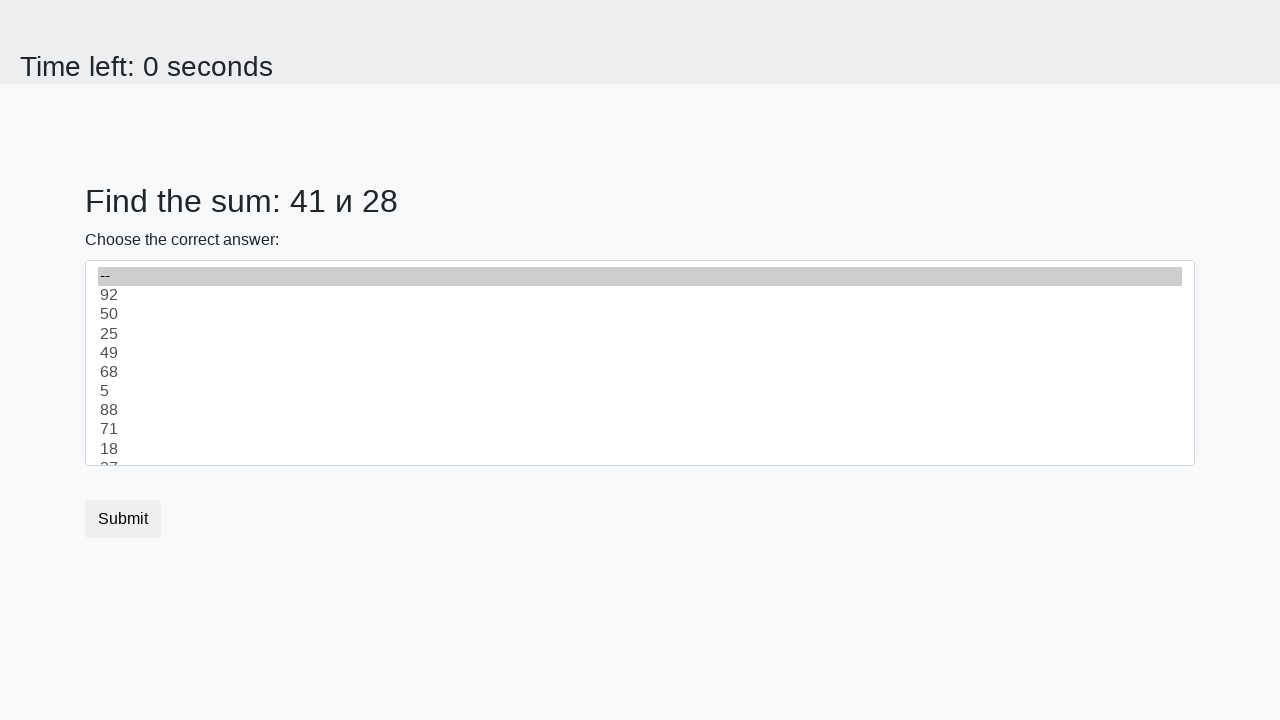

Located second number element (#num2)
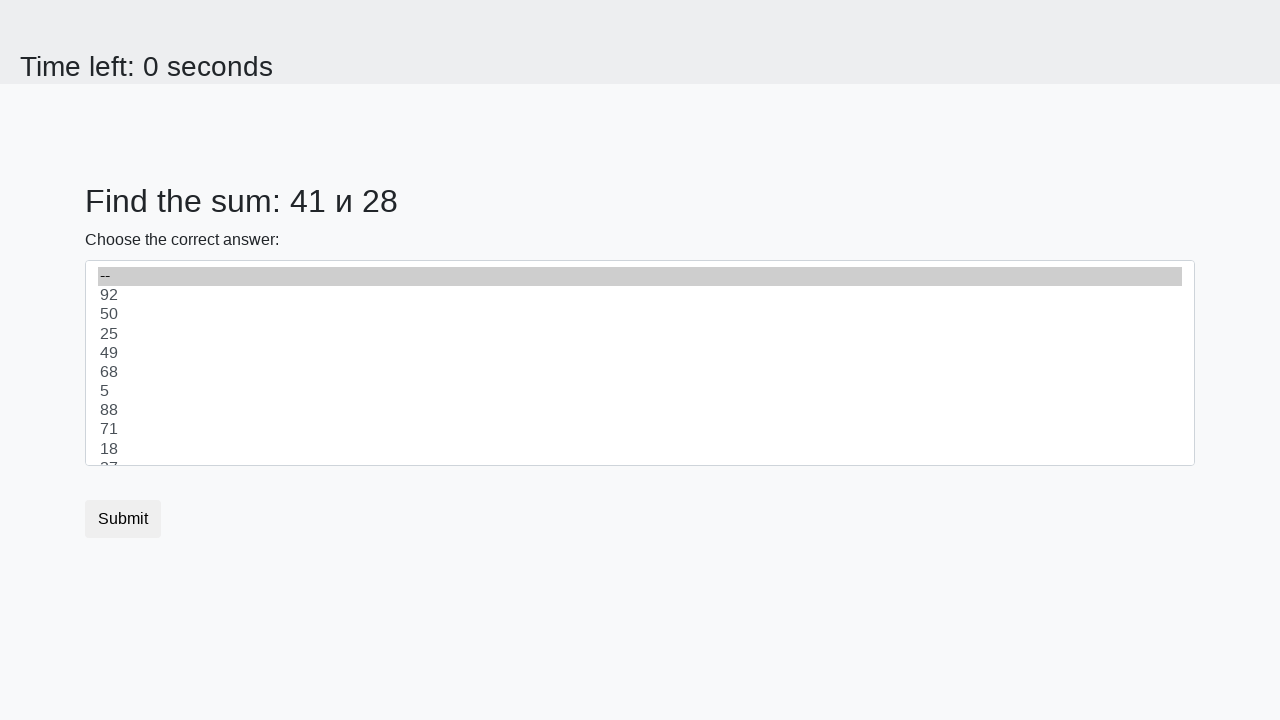

Retrieved first number: 41
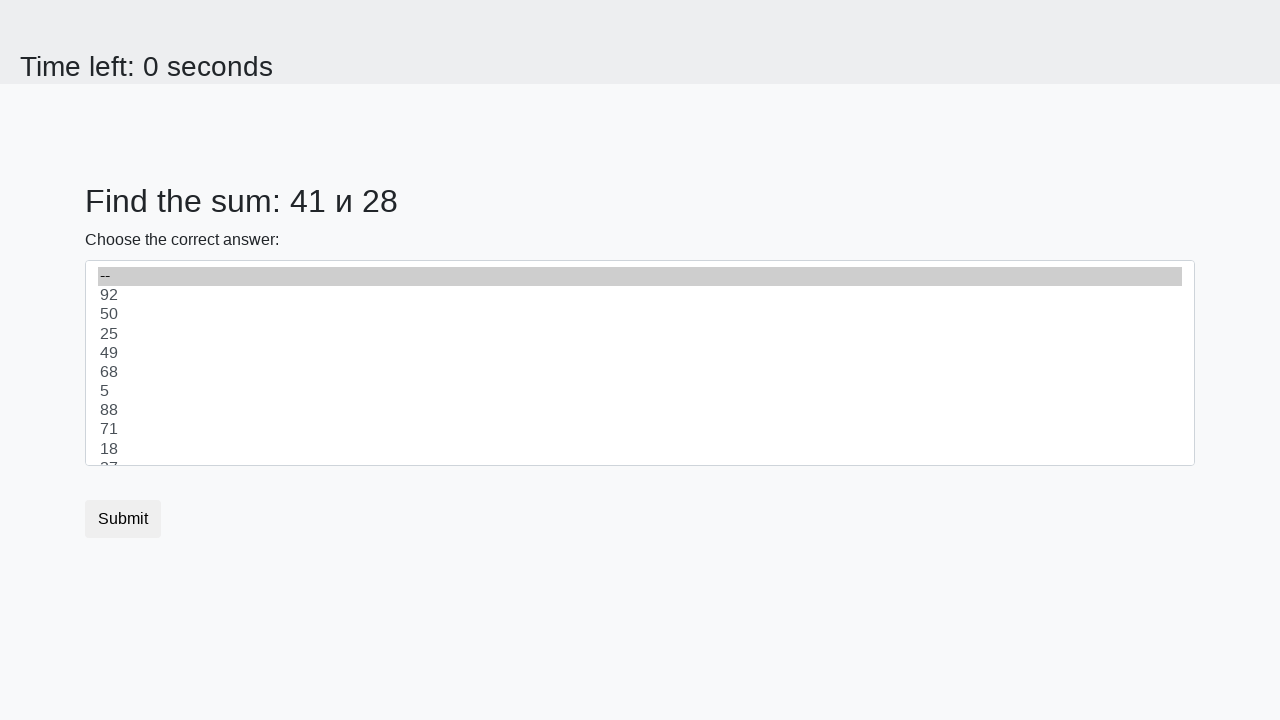

Retrieved second number: 28
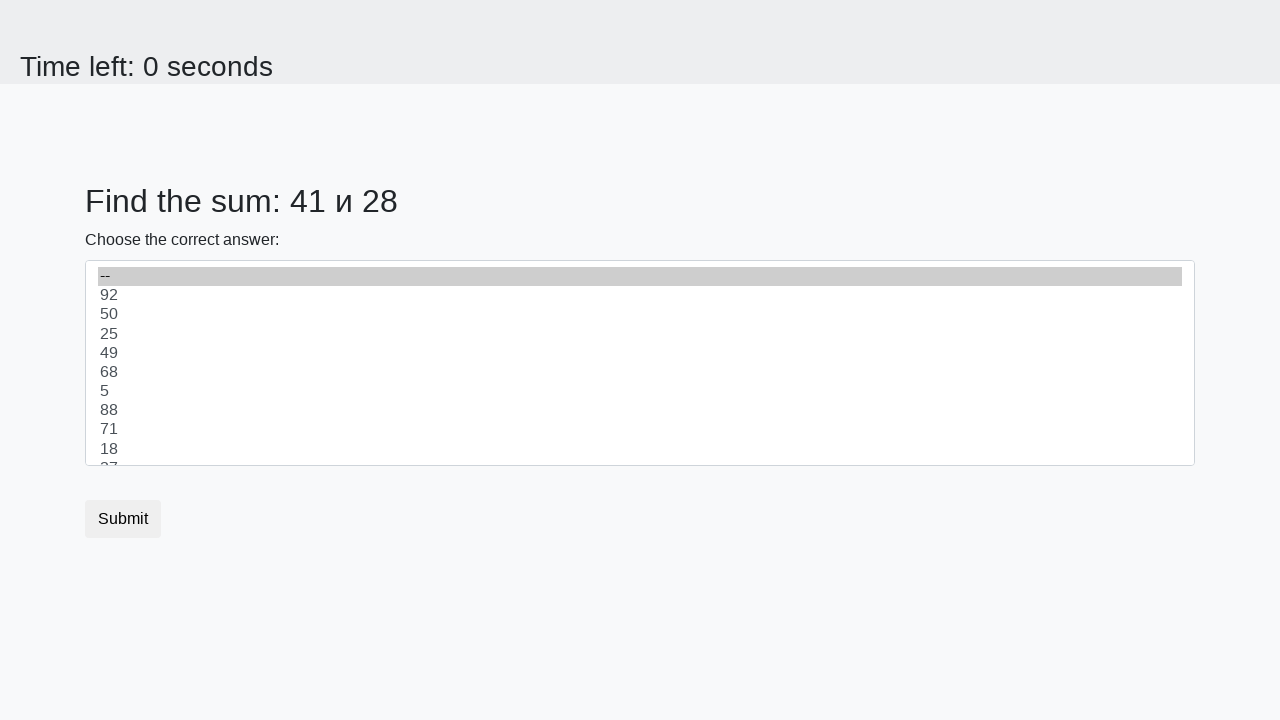

Calculated sum: 41 + 28 = 69
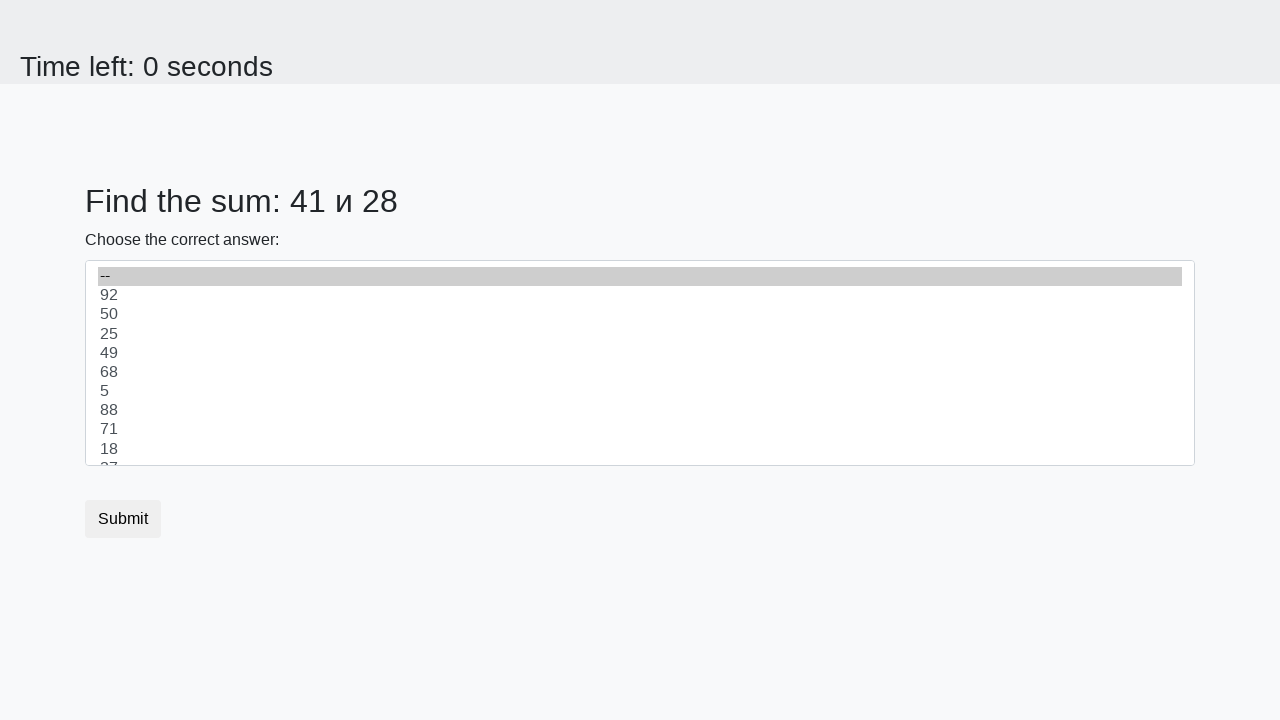

Selected sum value '69' from dropdown on select
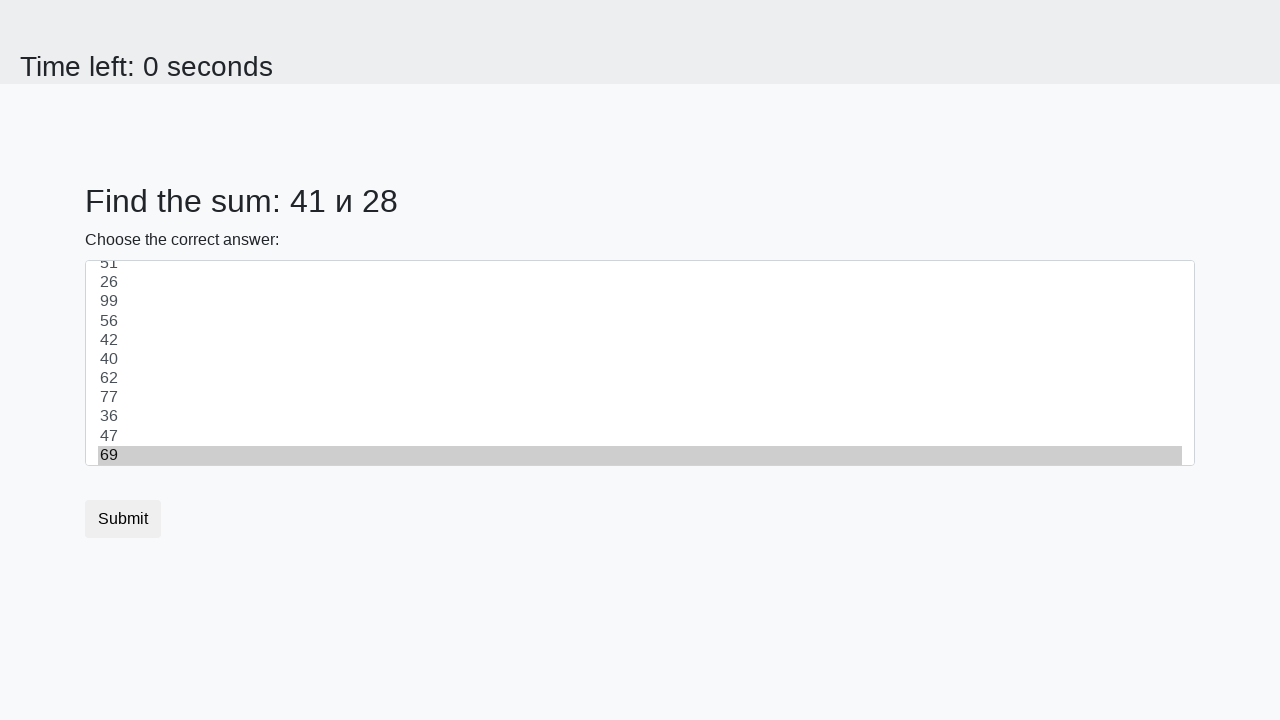

Clicked submit button to submit the form at (123, 519) on [type="submit"]
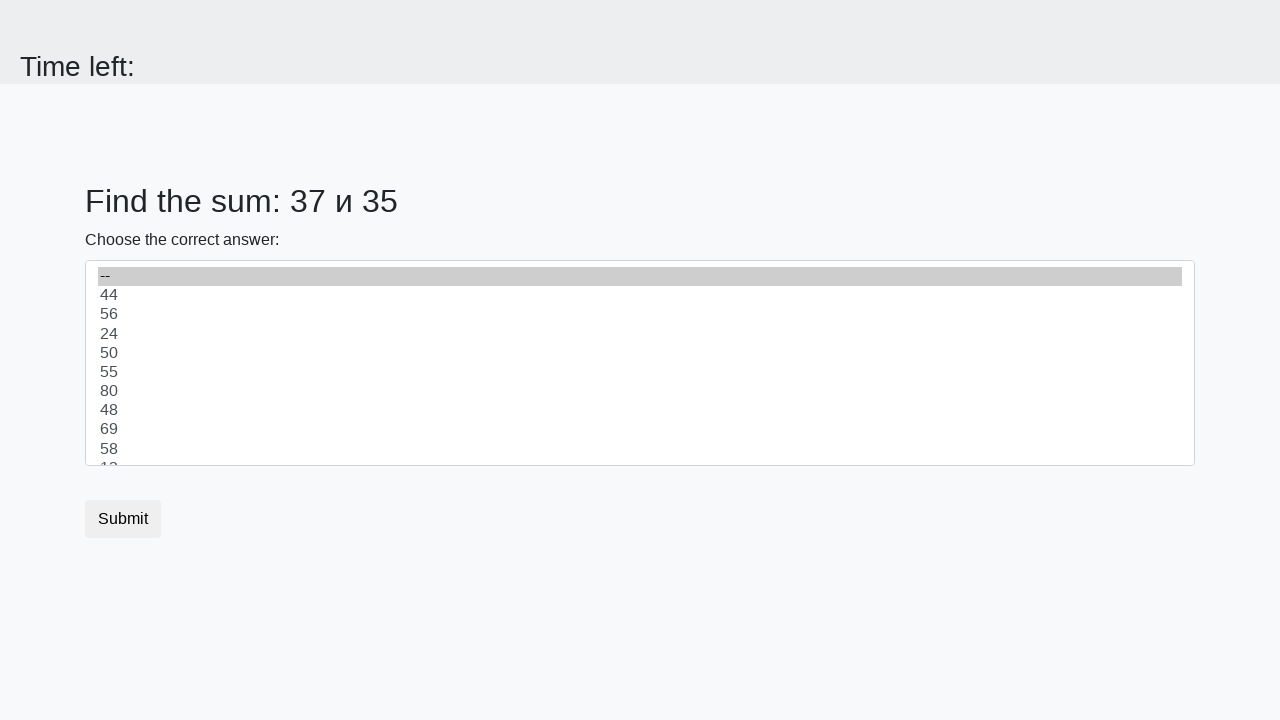

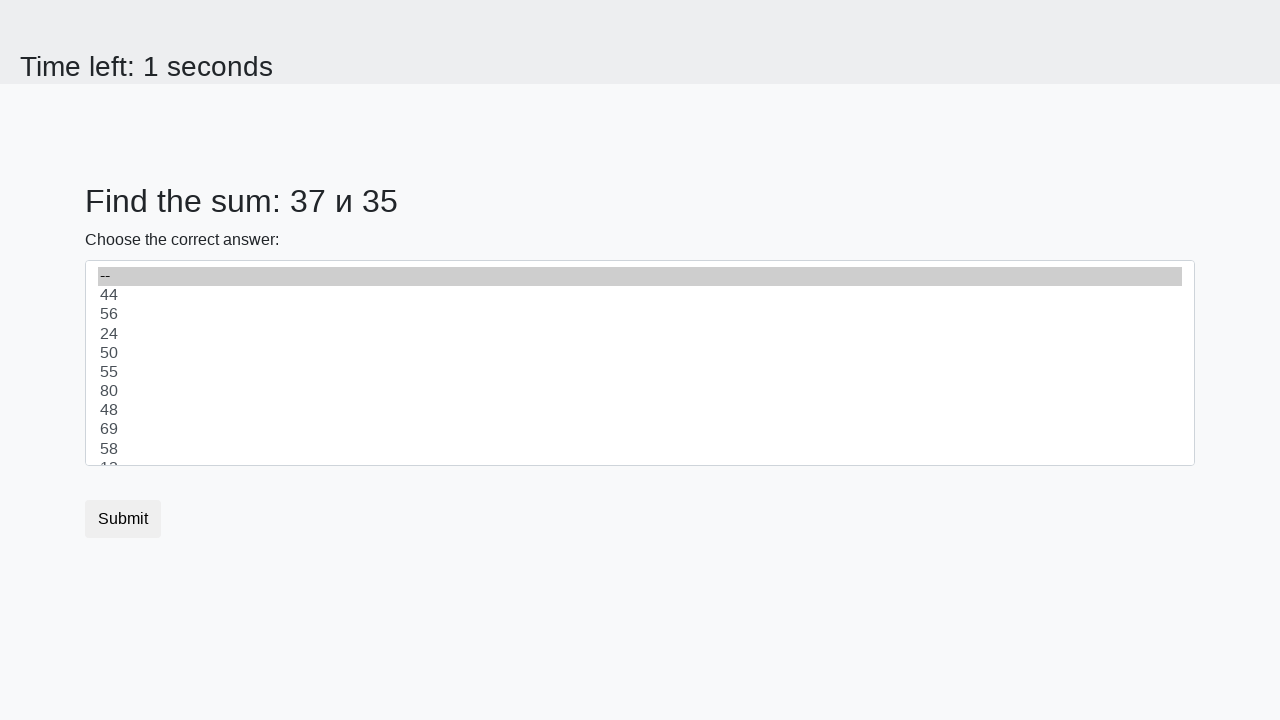